Tests a practice form by filling various input fields including email, password, name, and selecting checkboxes and radio buttons

Starting URL: https://rahulshettyacademy.com/angularpractice/

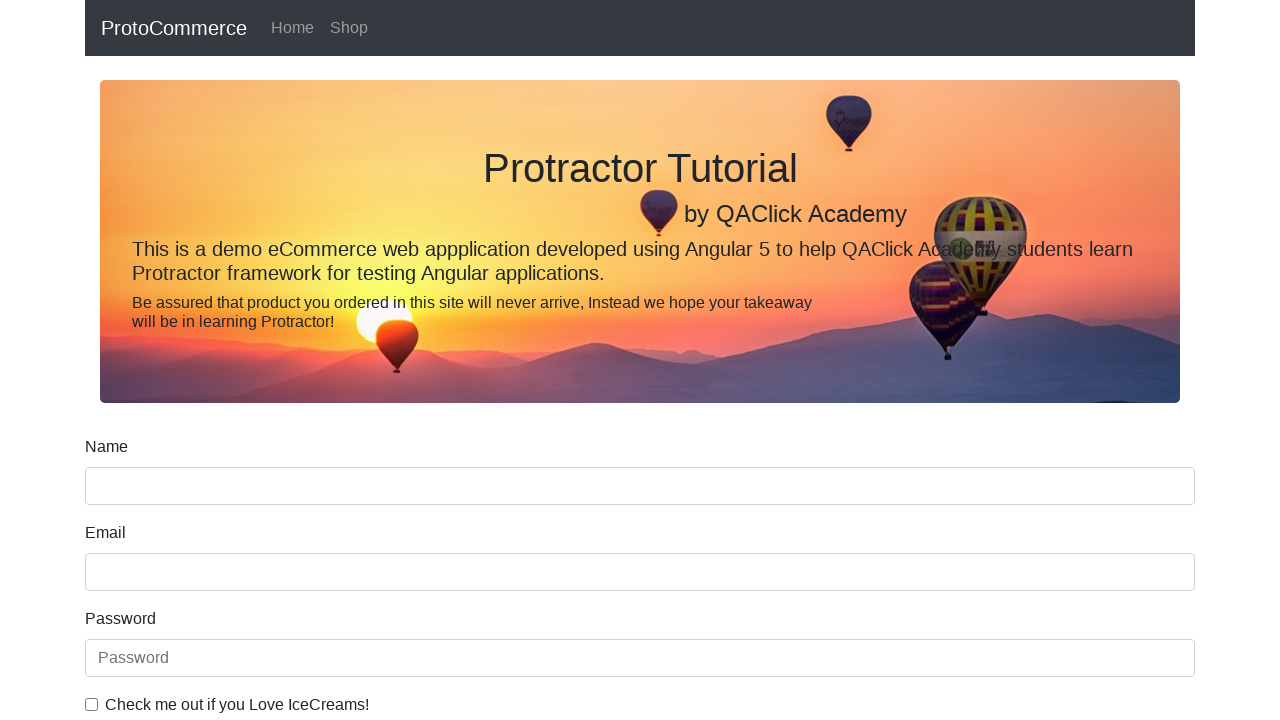

Filled email field with 'testuser456@example.com' on input[name='email']
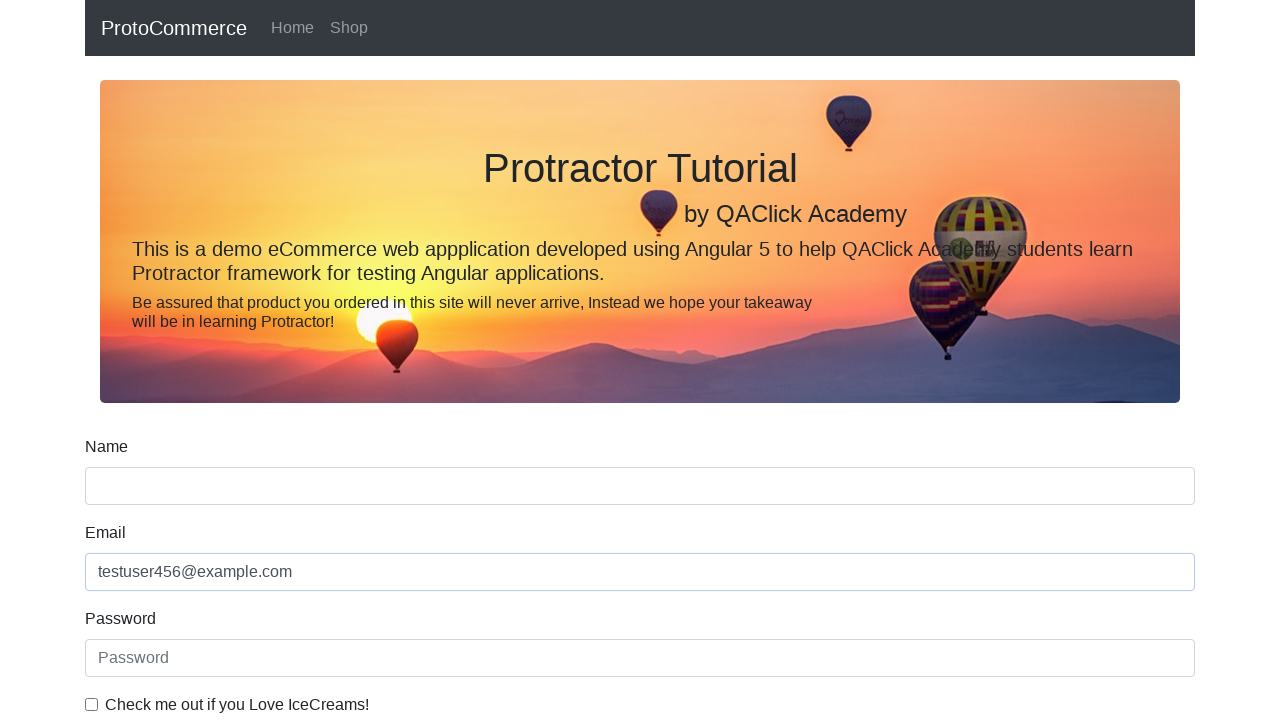

Filled password field with 'Pass123!' on #exampleInputPassword1
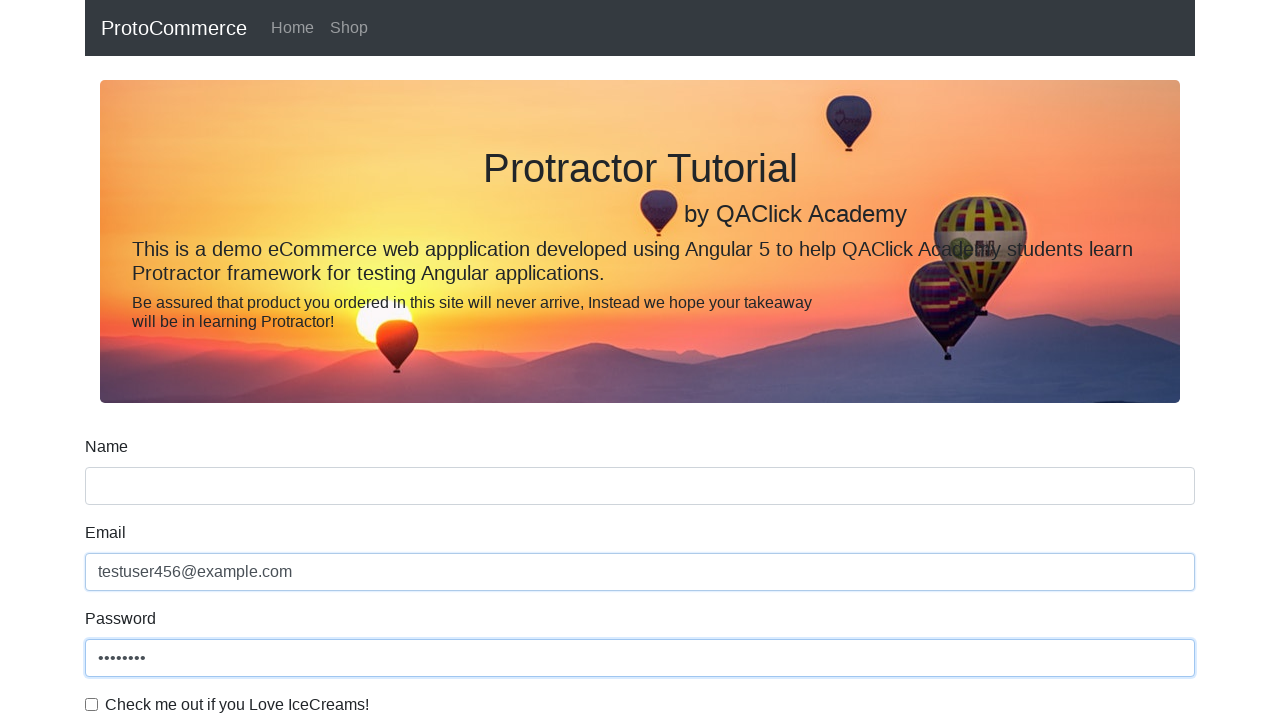

Clicked checkbox element at (92, 704) on #exampleCheck1
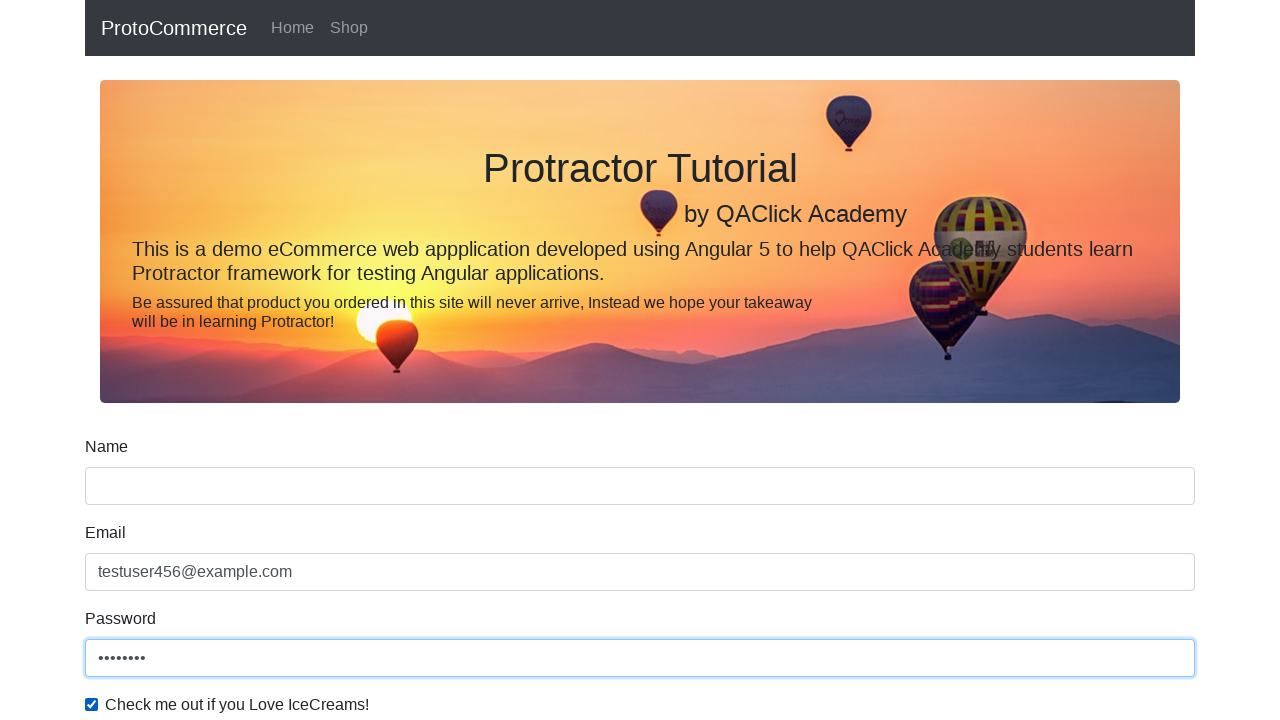

Clicked form check label at (237, 705) on .form-check-label
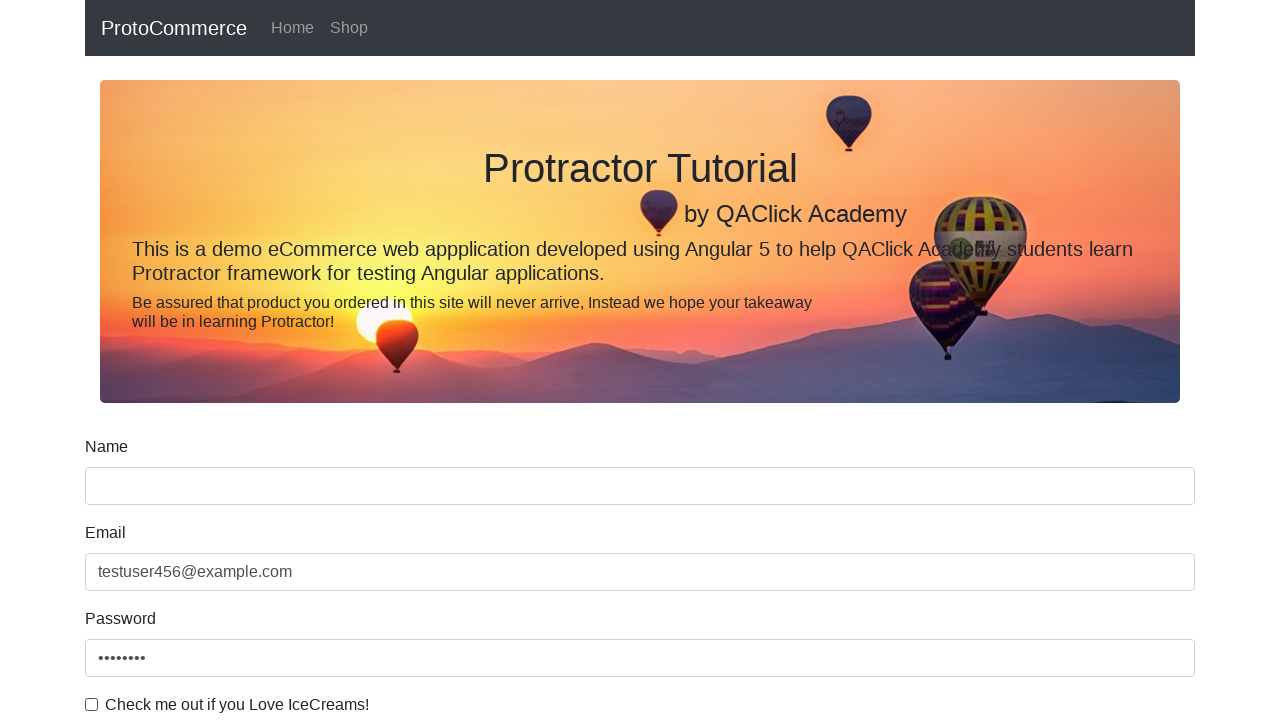

Filled name field with 'John Smith' on input[name='name']
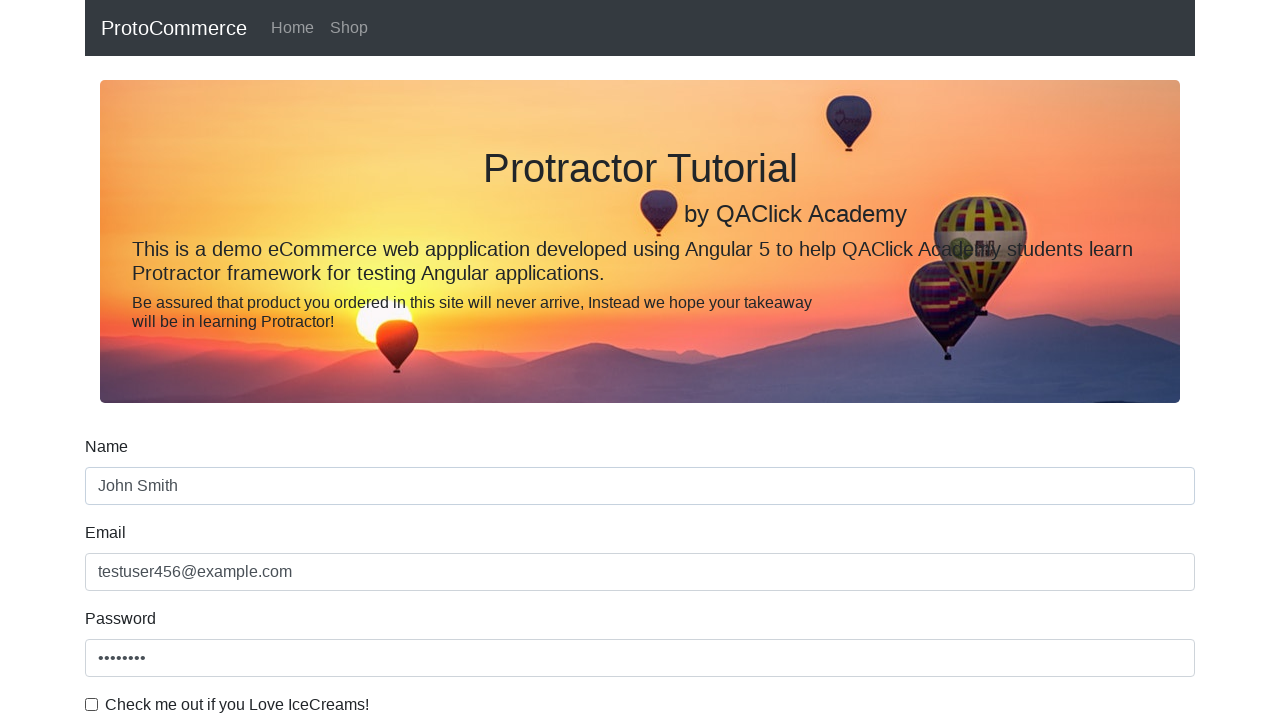

Clicked submit button to submit form at (123, 491) on input[type='submit']
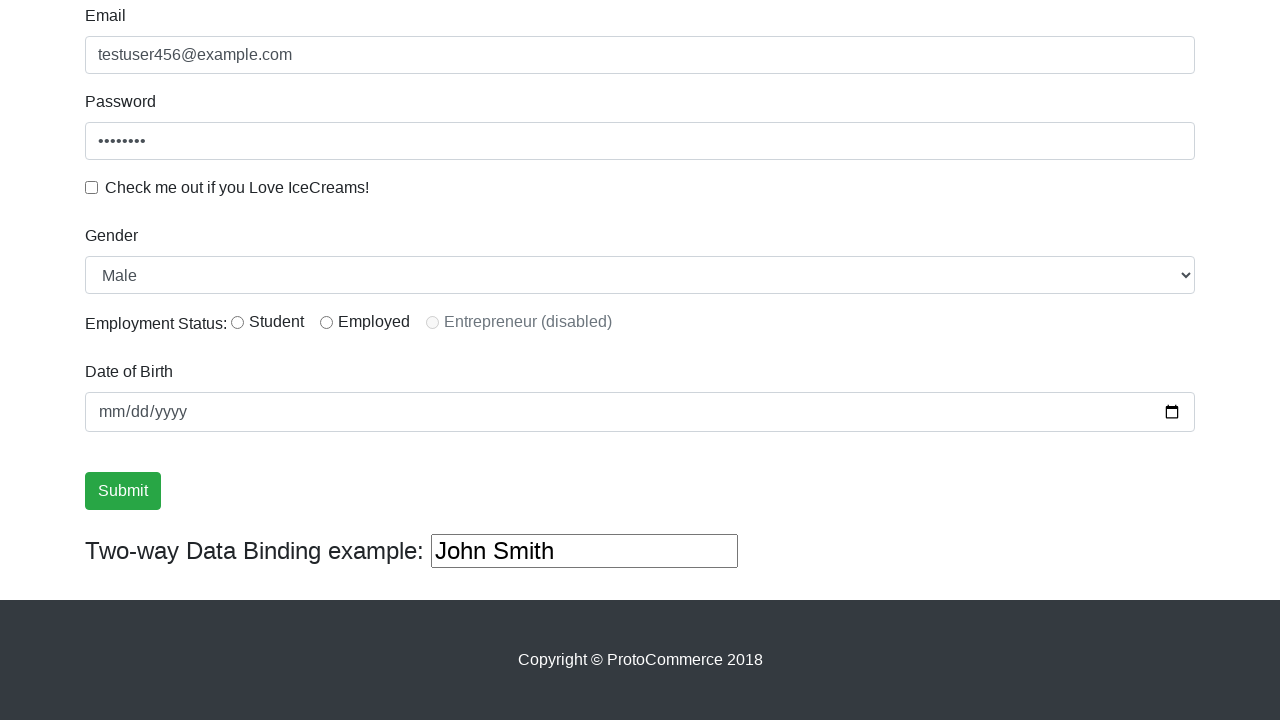

Success message appeared after form submission
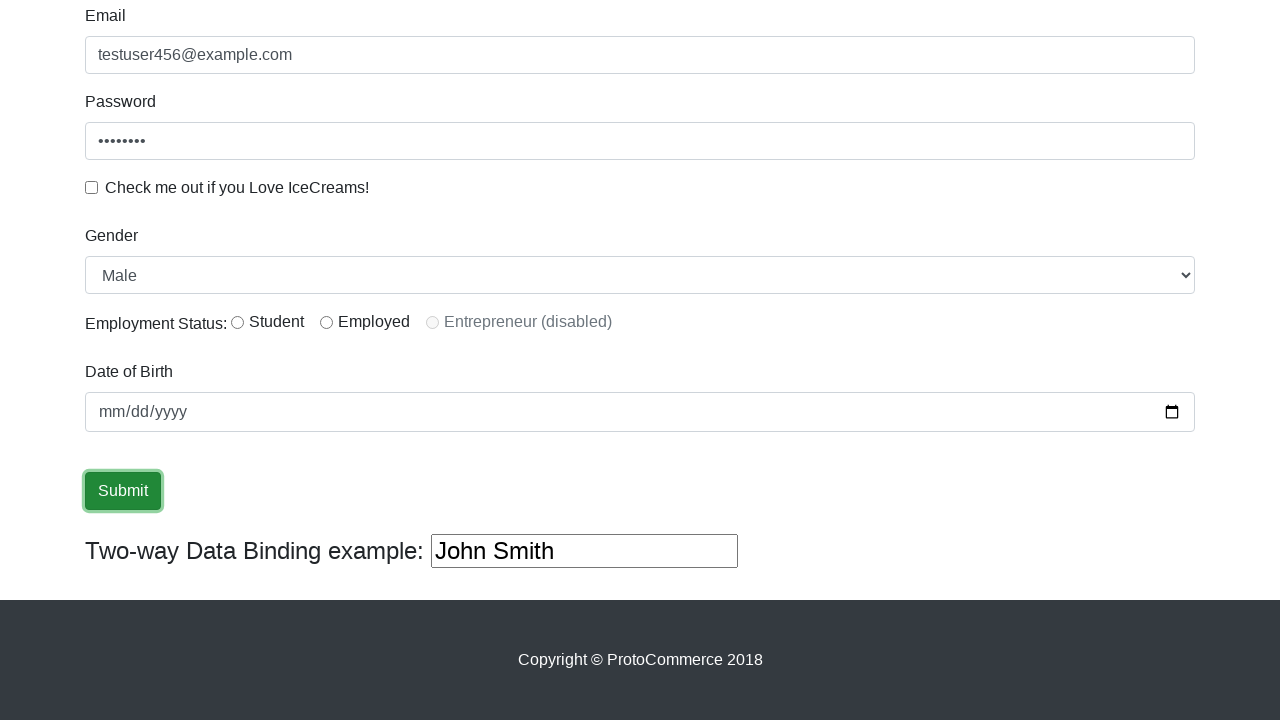

Clicked radio button for option1 at (238, 322) on input[value='option1']
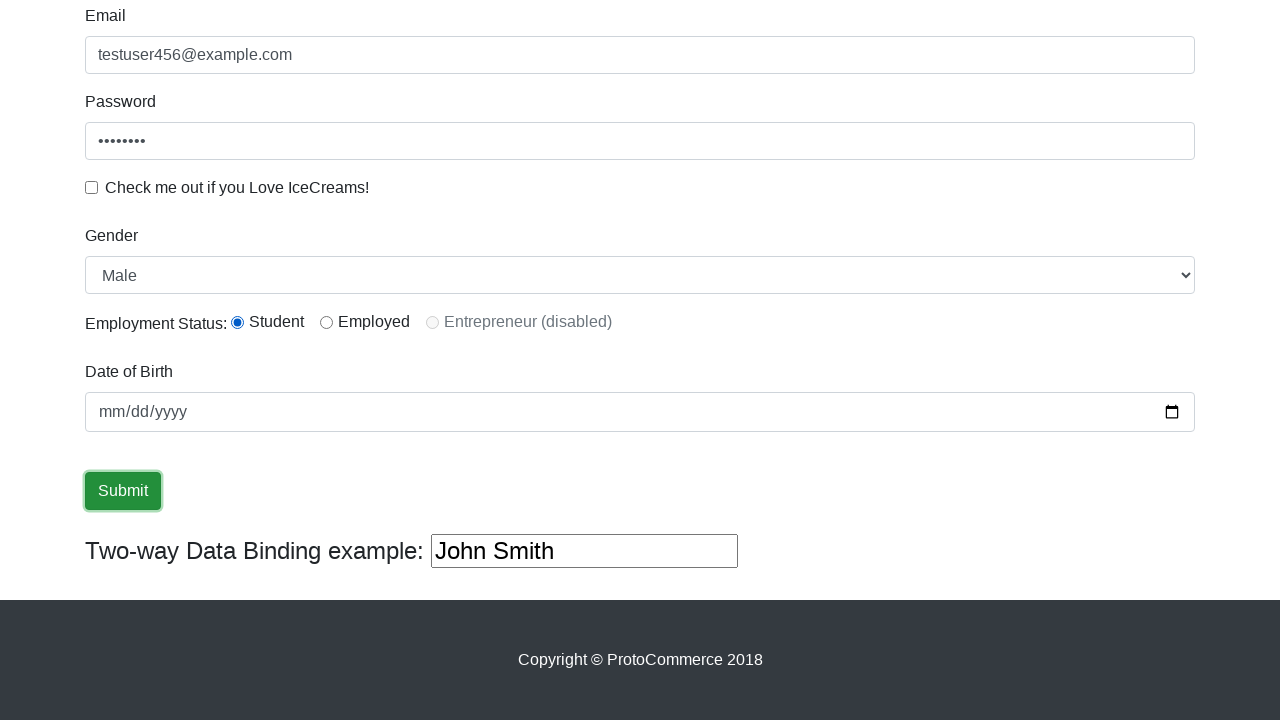

Filled third text input field with 'Sample text entry' on (//input[@type='text'])[3]
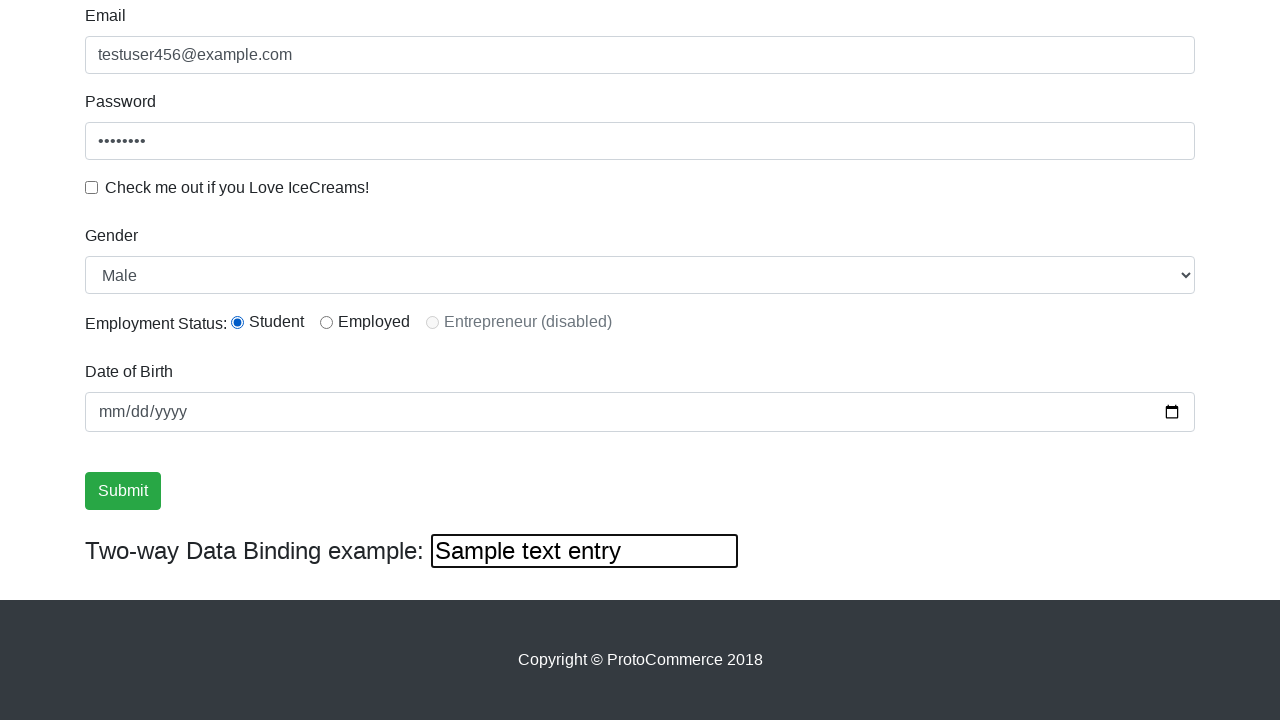

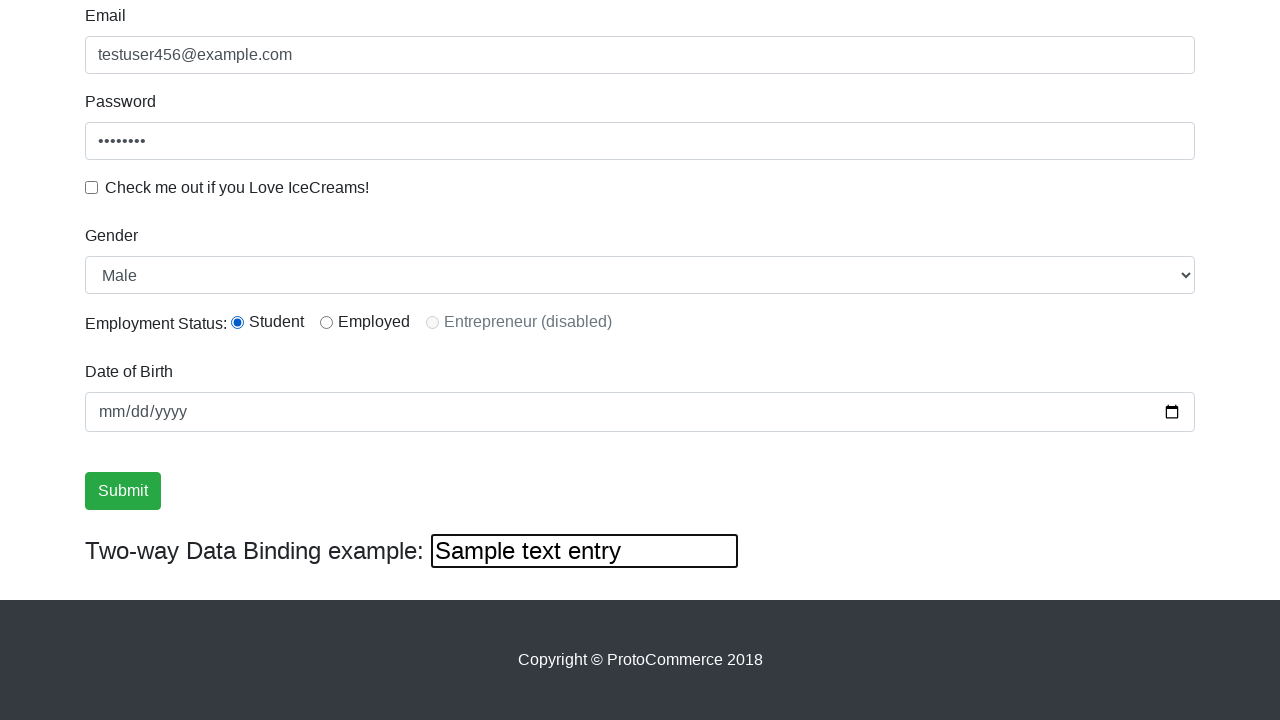